Tests prompt alert functionality by clicking prompt button and entering text into the prompt dialog

Starting URL: http://omayo.blogspot.com/

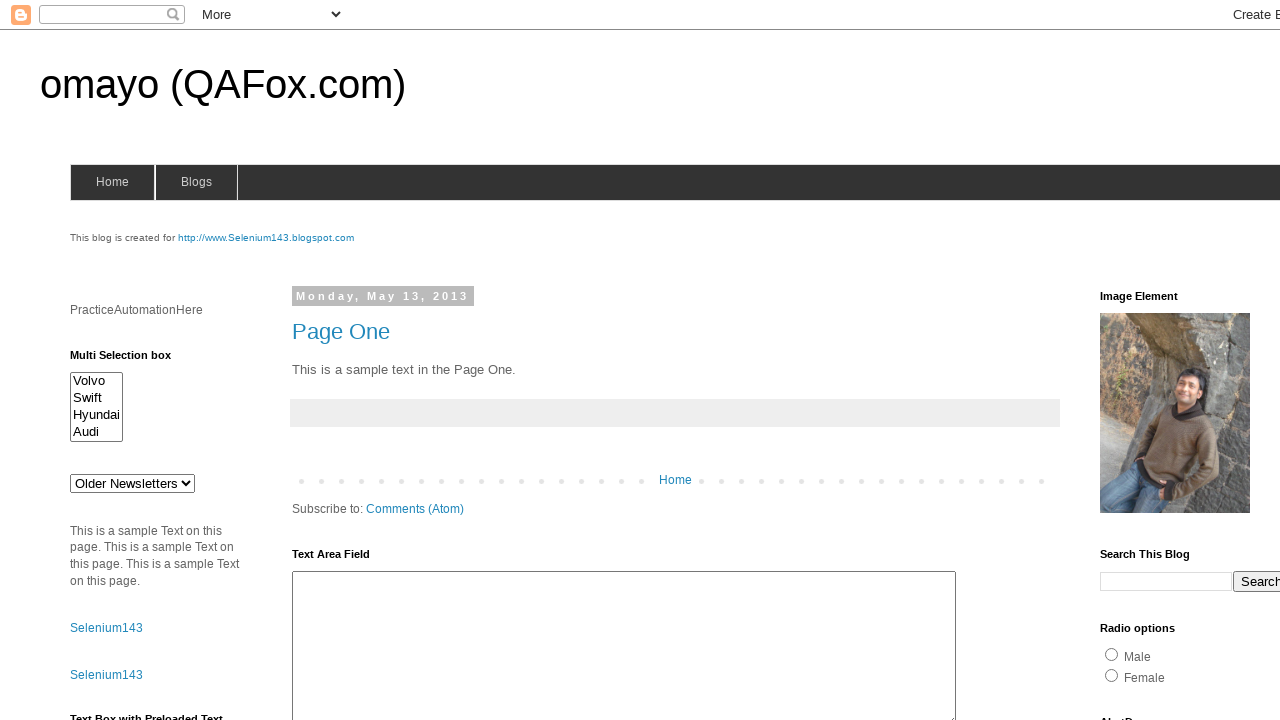

Set up dialog handler to accept prompt with text 'Gautam'
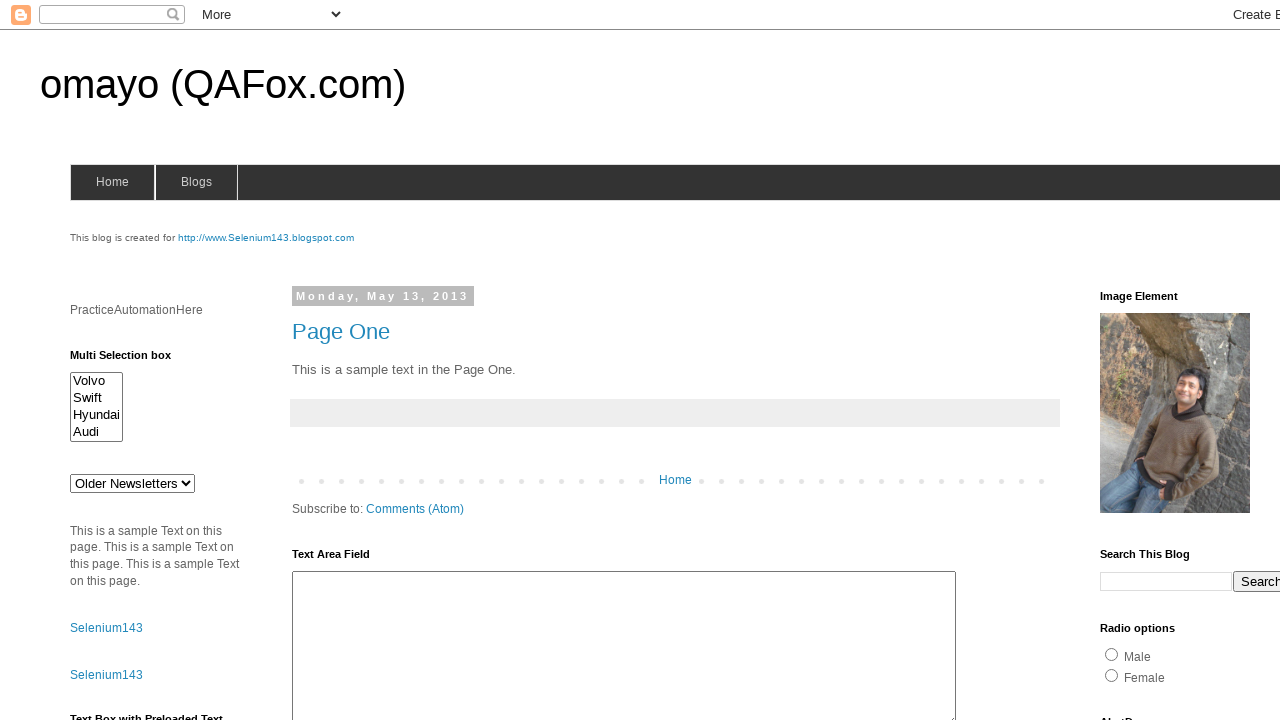

Clicked prompt button to trigger prompt dialog at (1140, 361) on #prompt
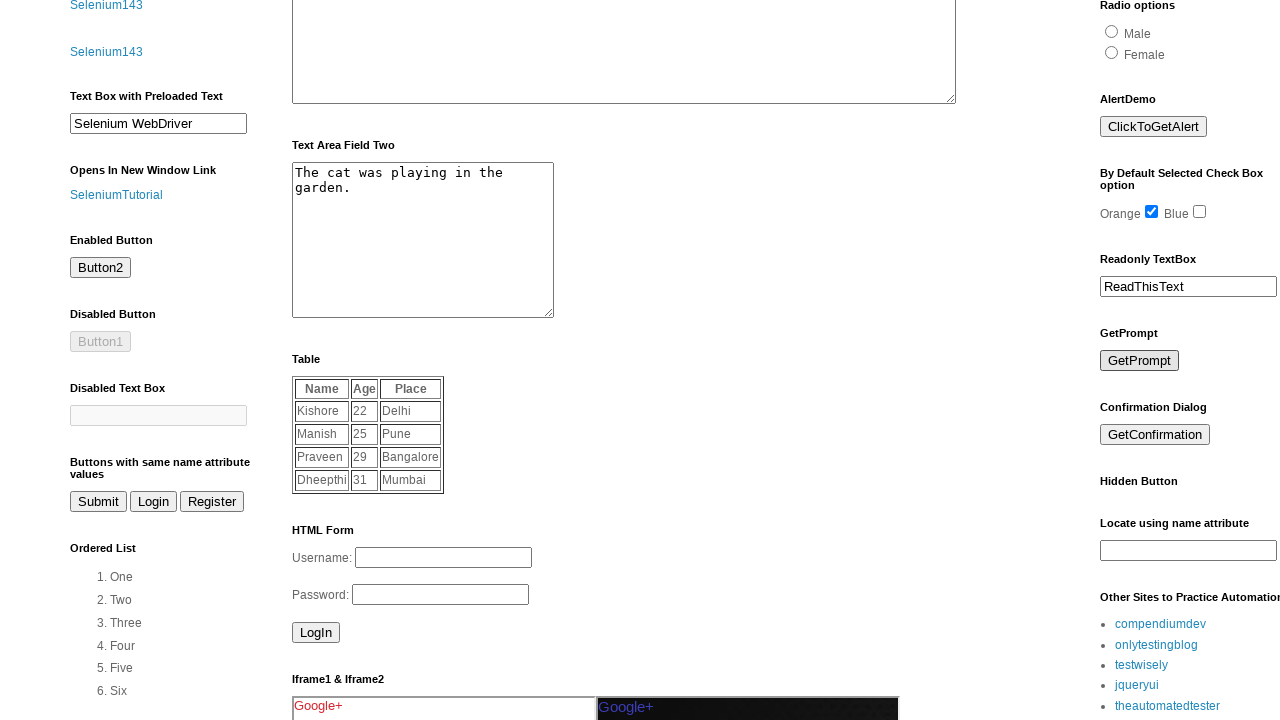

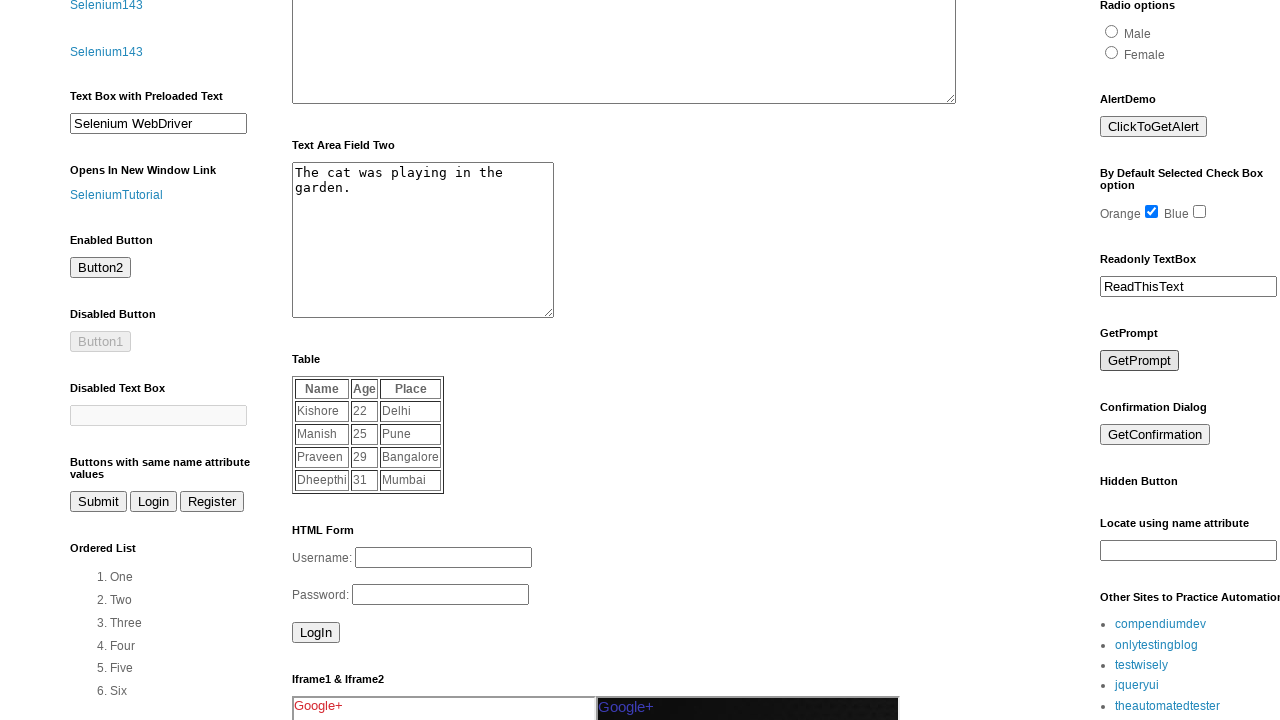